Tests various dropdown selection functionality including selecting by index, selecting countries, courses, and languages from different dropdown menus

Starting URL: https://www.leafground.com/select.xhtml

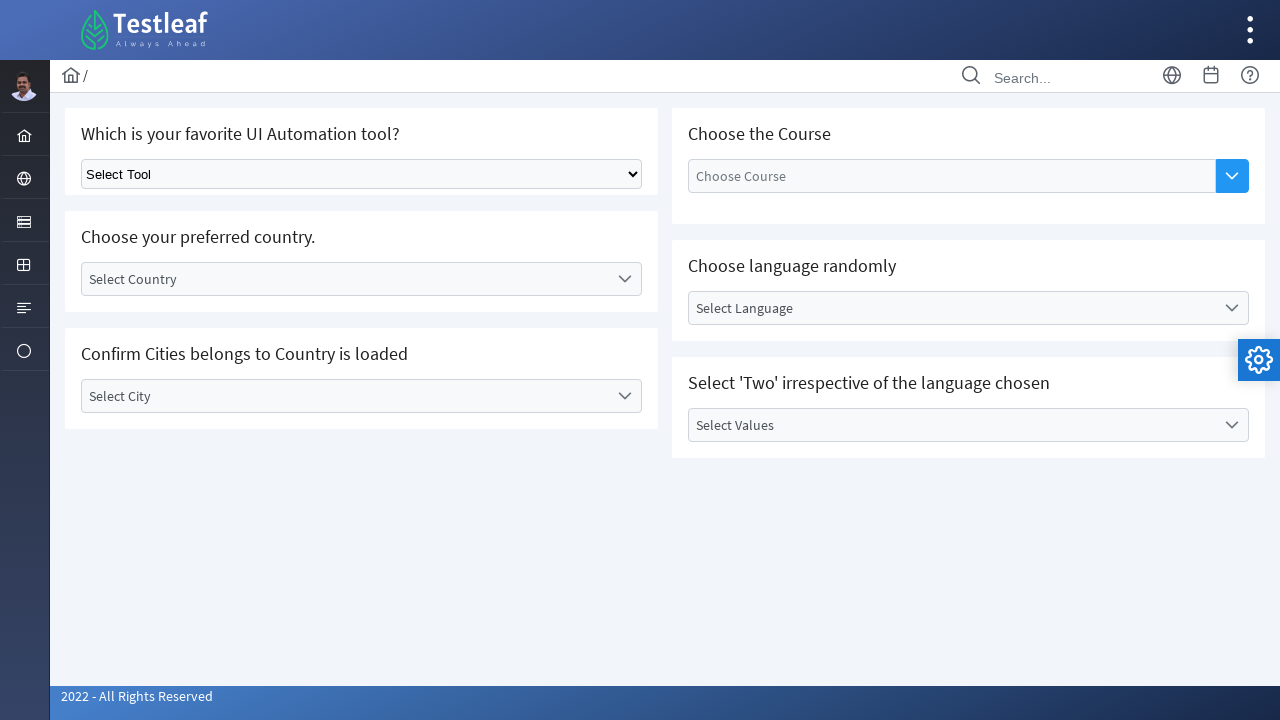

Selected second option (index 1) from first dropdown on select.ui-selectonemenu
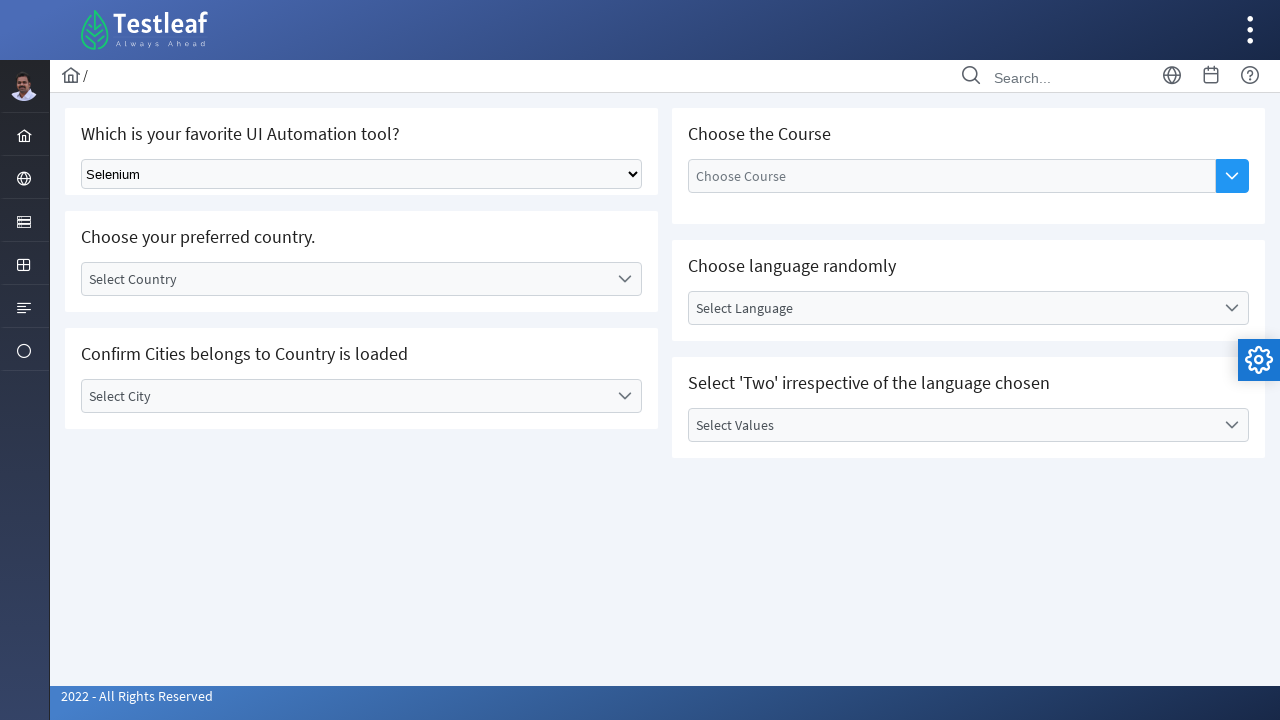

Clicked on 'Select Country' dropdown label at (345, 279) on xpath=//label[text()='Select Country']
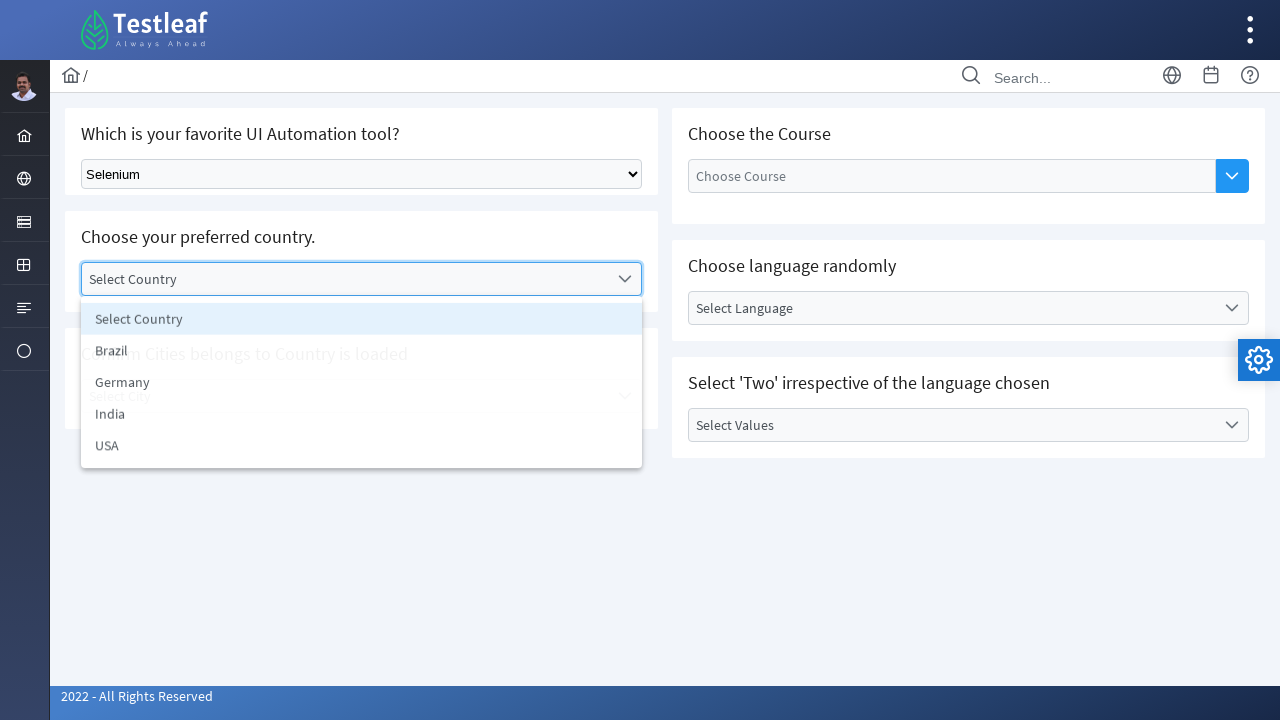

Selected 'India' from country dropdown at (362, 415) on xpath=//li[text()='India']
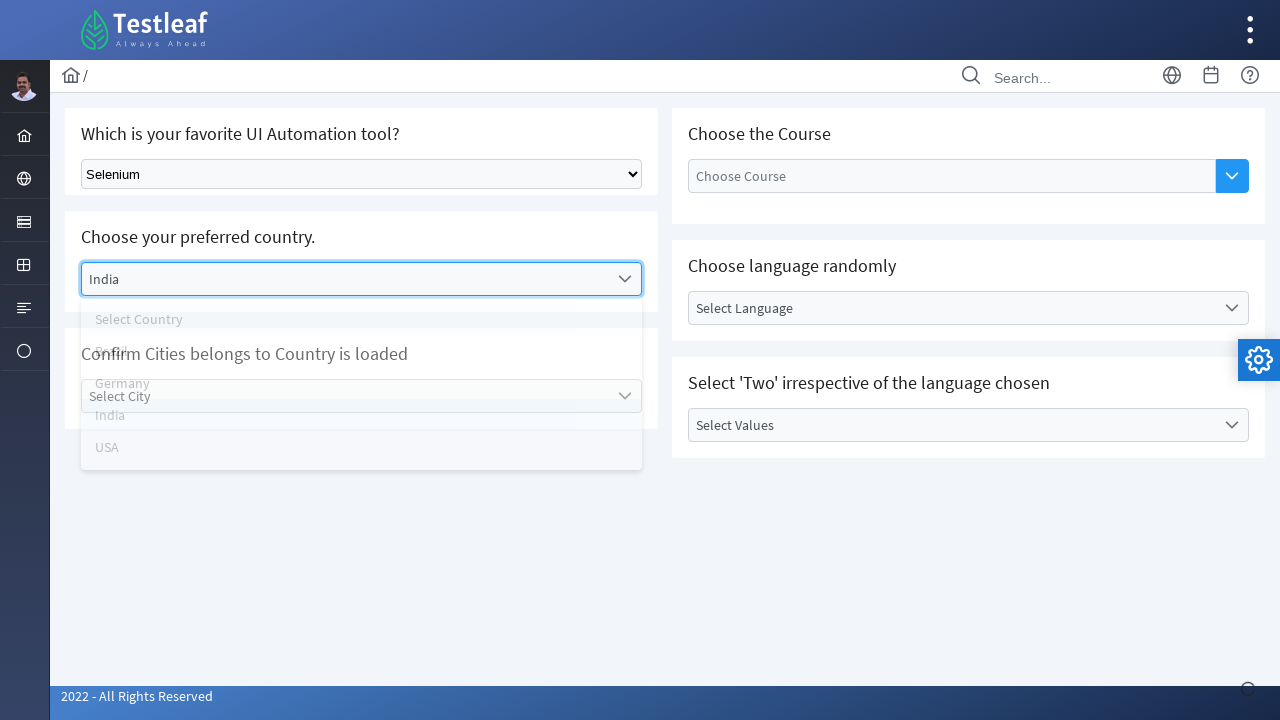

Clicked on course dropdown icon at (1232, 176) on xpath=//span[@class='ui-button-icon-primary ui-icon ui-icon-triangle-1-s']
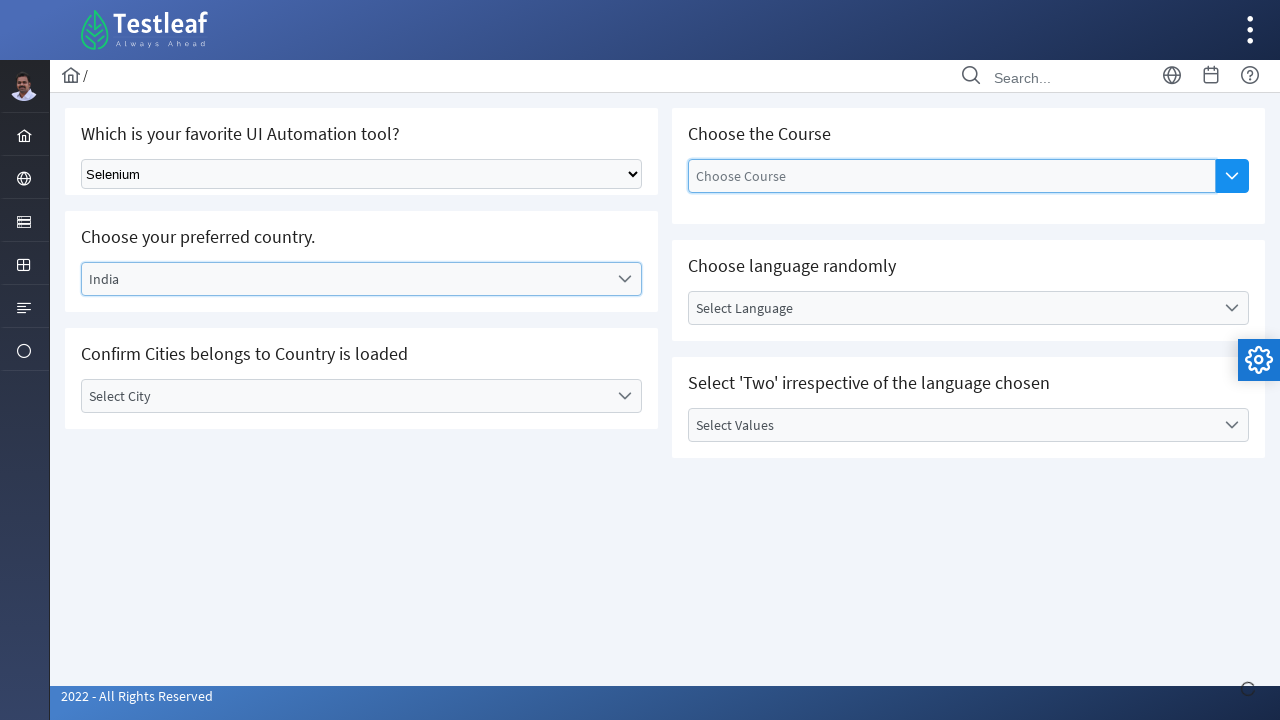

Waited 5 seconds for dropdown options to load
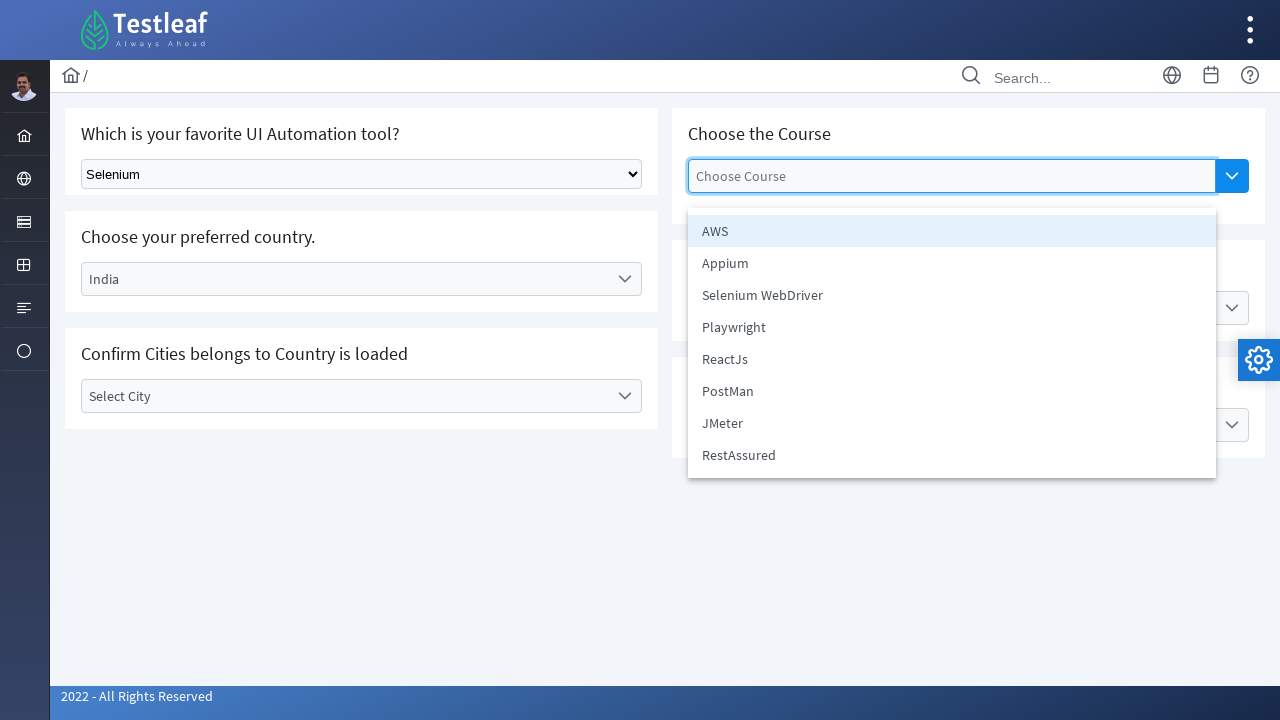

Selected 'Selenium WebDriver' from course dropdown at (952, 295) on xpath=//li[text()='Selenium WebDriver']
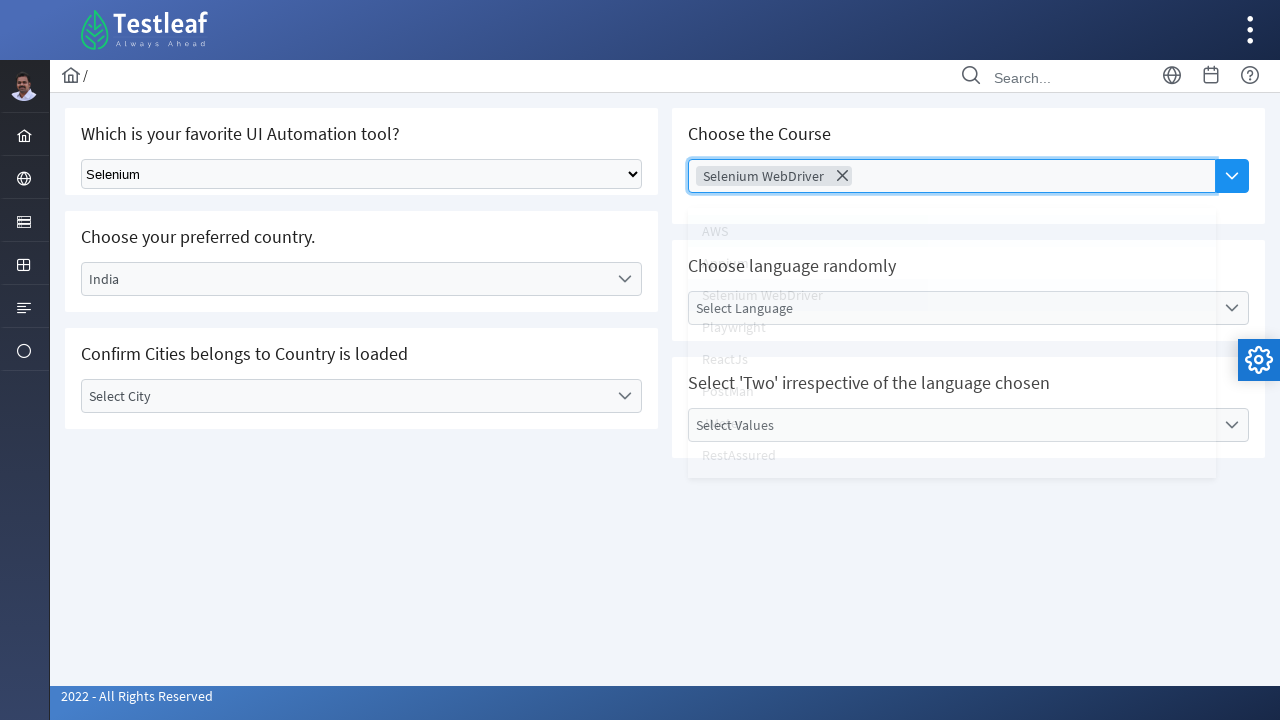

Clicked on 'Select Language' dropdown label at (952, 308) on xpath=//label[text()='Select Language']
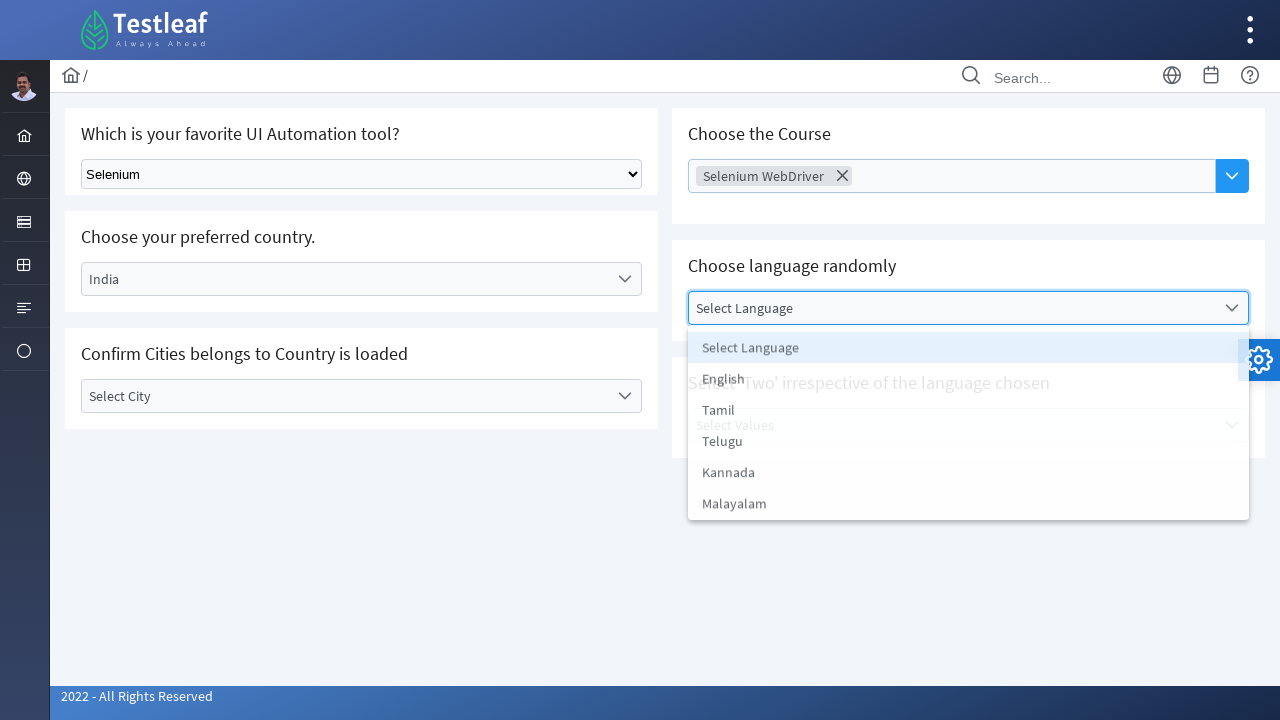

Selected 'English' from language dropdown at (968, 380) on xpath=//li[text()='English']
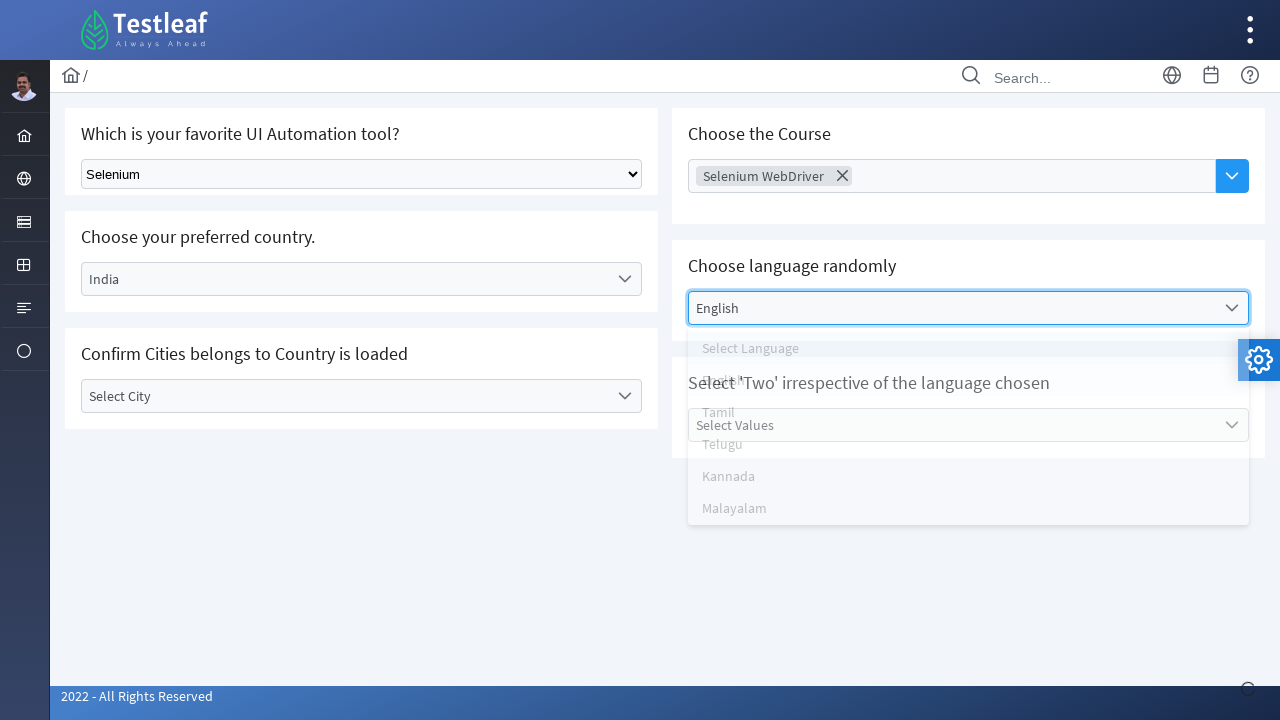

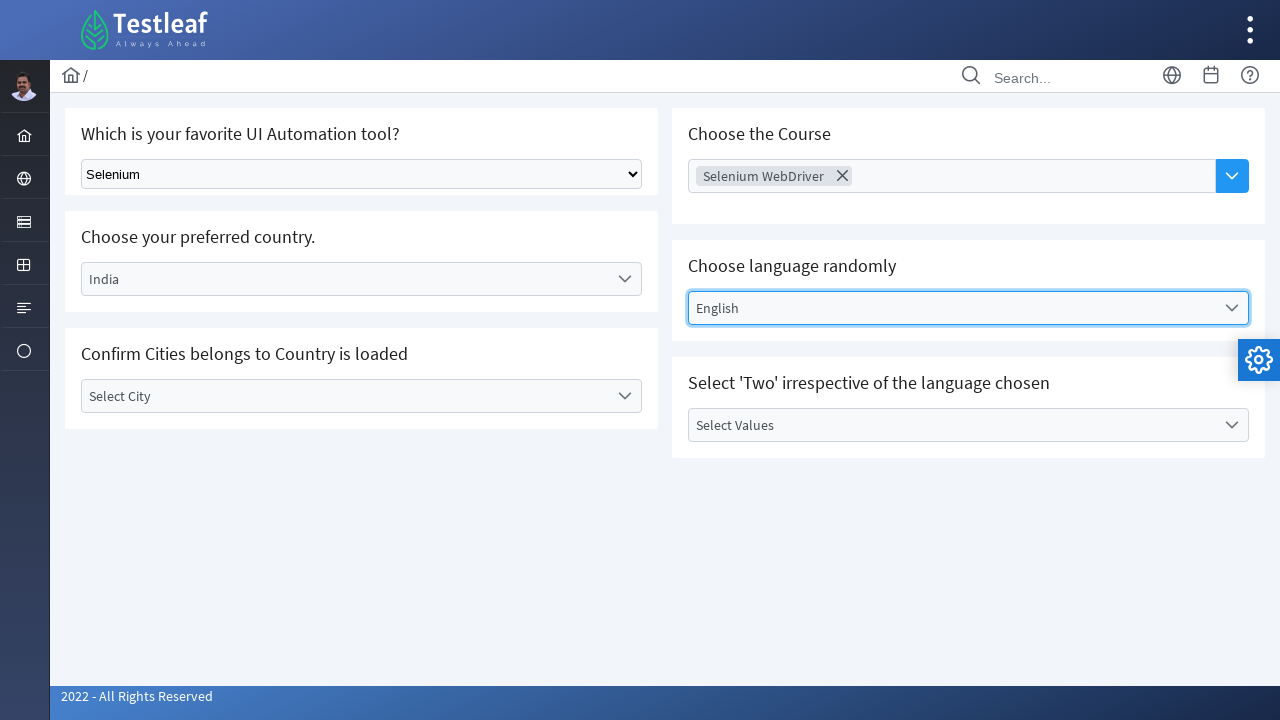